Tests navigating to a product category and verifying the Add to Cart button is displayed

Starting URL: https://www.demoblaze.com

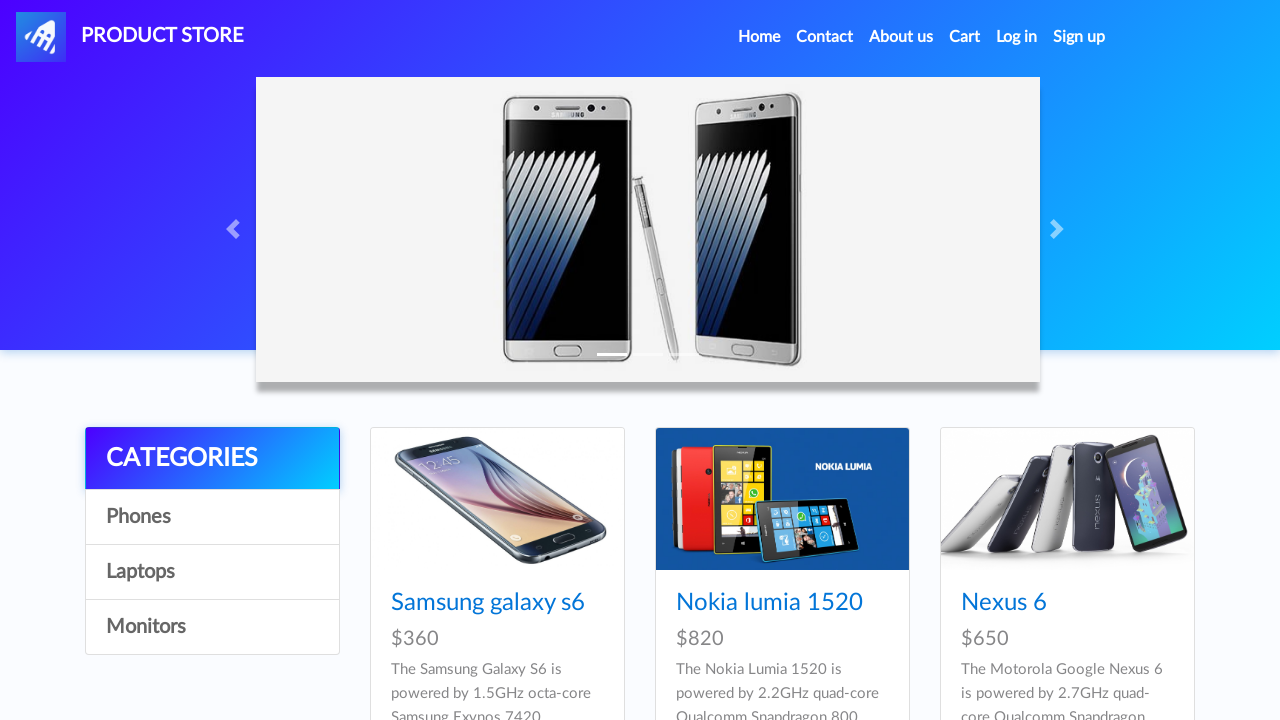

Clicked on Monitors category at (212, 627) on div.list-group a:nth-child(4)
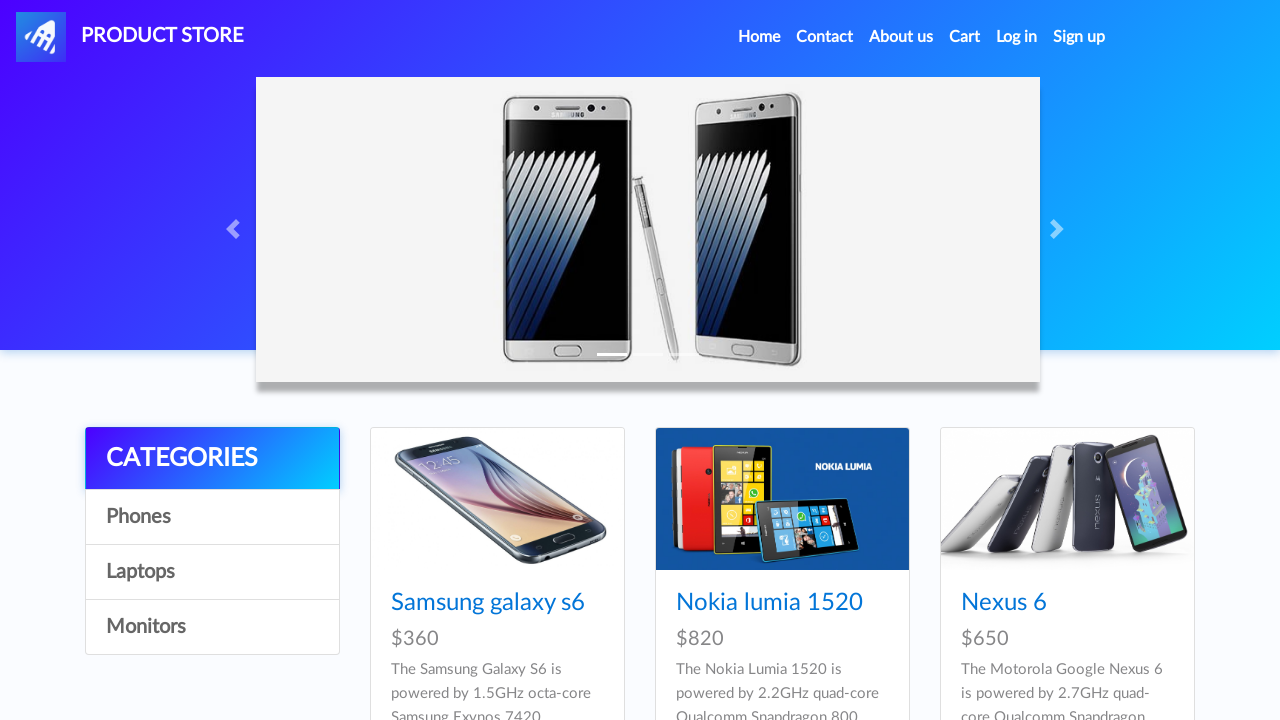

Clicked on specific product at (484, 603) on div.card-block h4 a[href='prod.html?idp_=10']
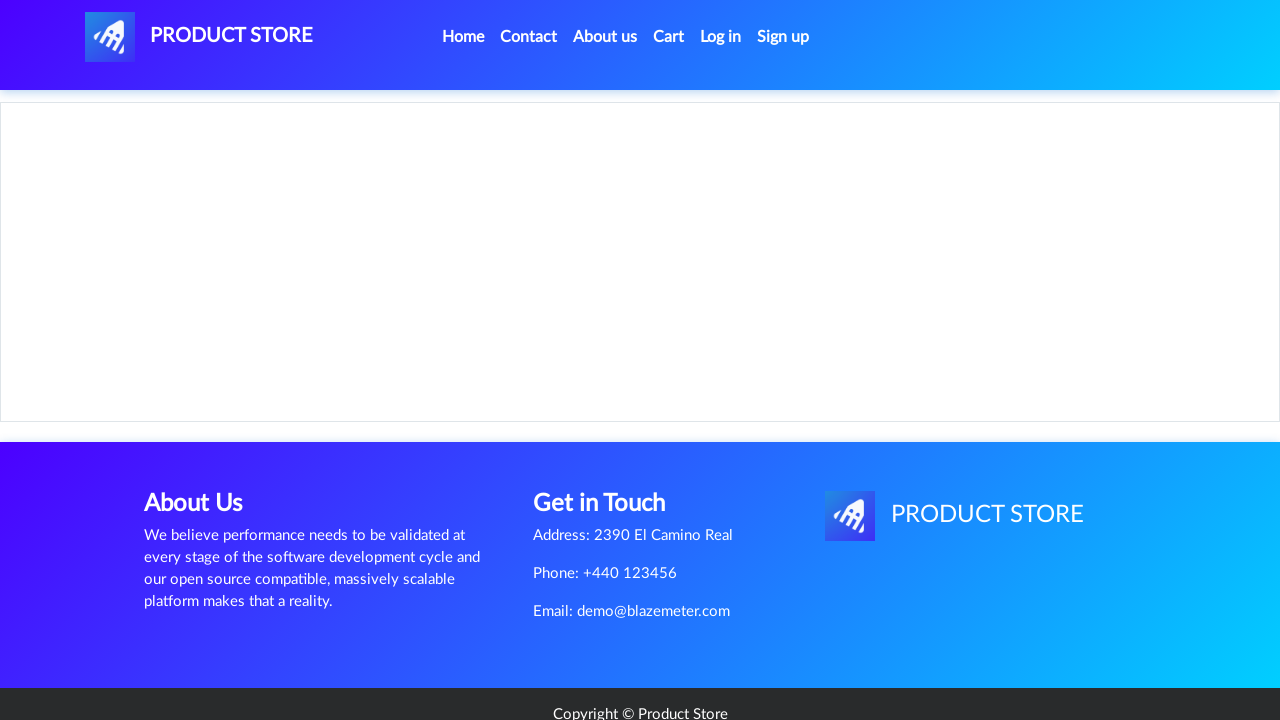

Add to Cart button is displayed
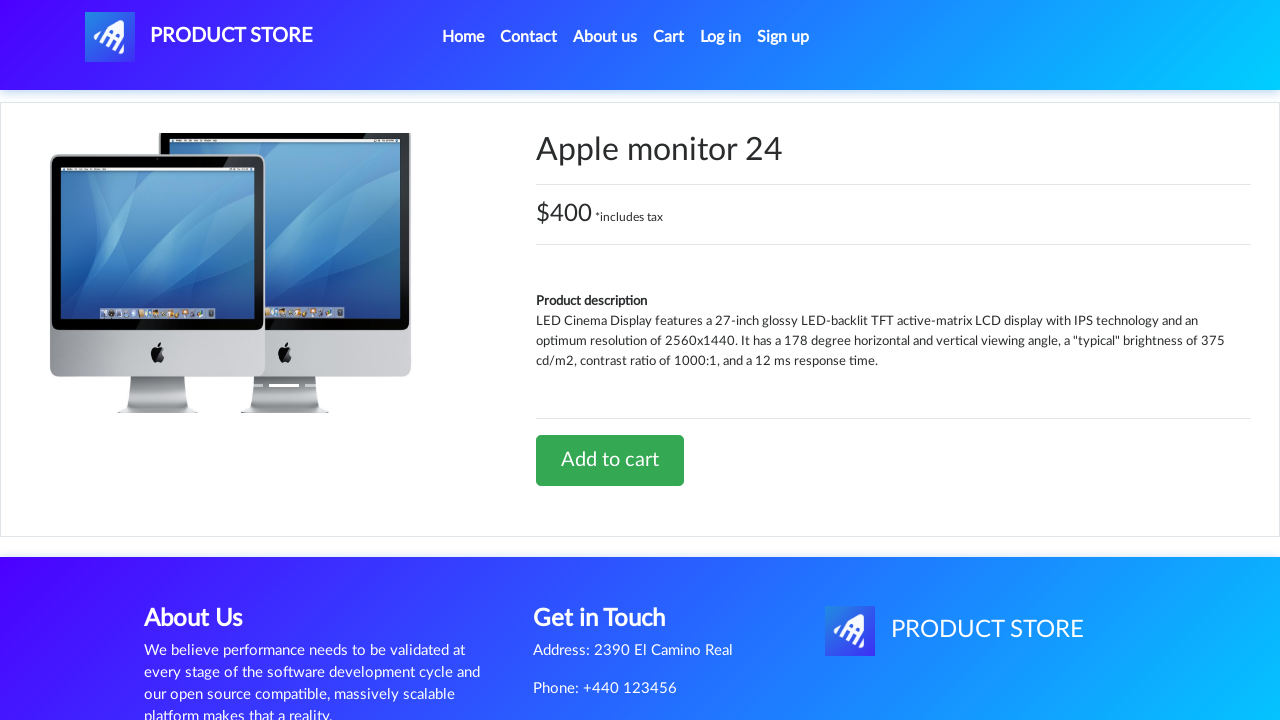

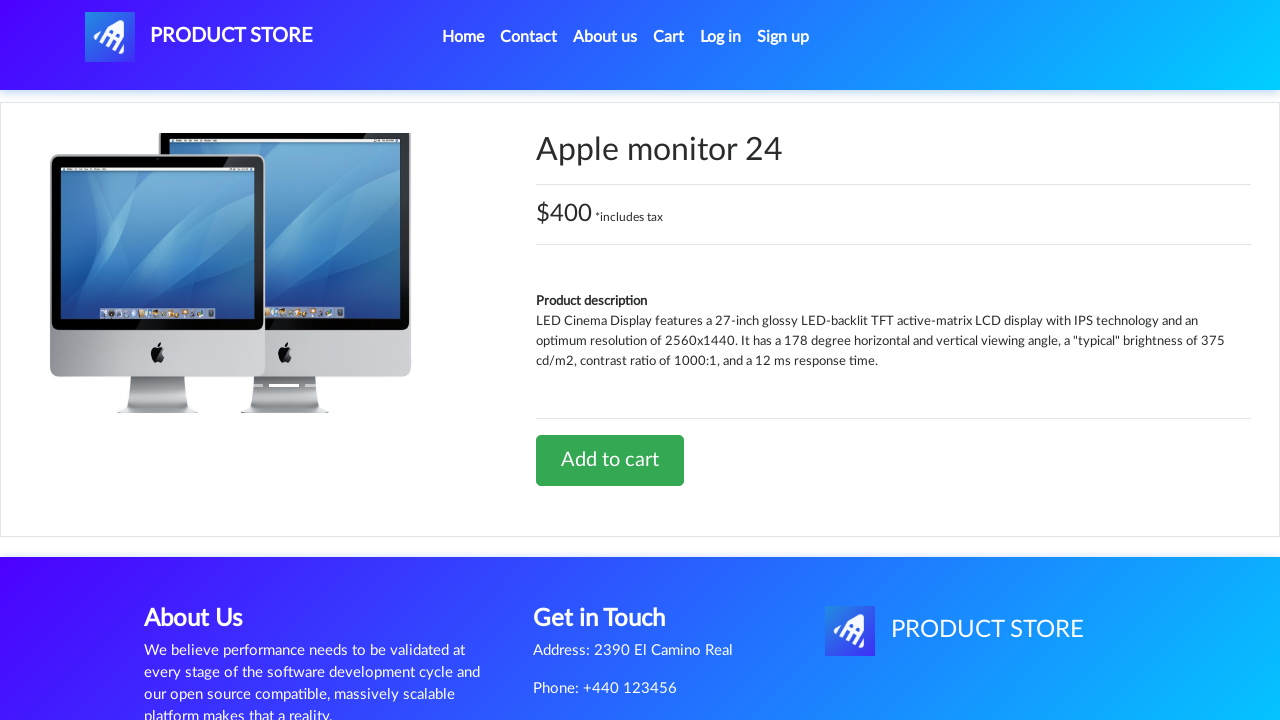